Tests checkbox functionality by finding all checkboxes with name "sports" within a specific container and clicking each one to select them.

Starting URL: http://www.tizag.com/htmlT/htmlcheckboxes.php

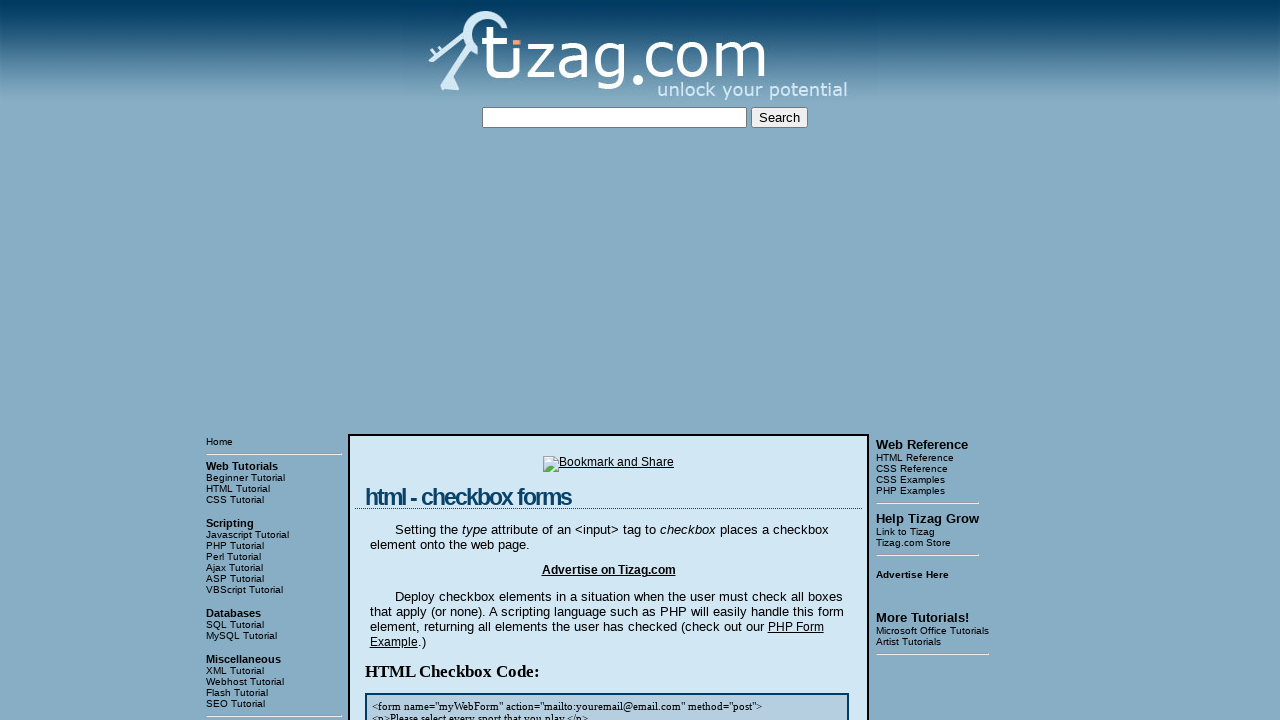

Navigated to checkbox test page
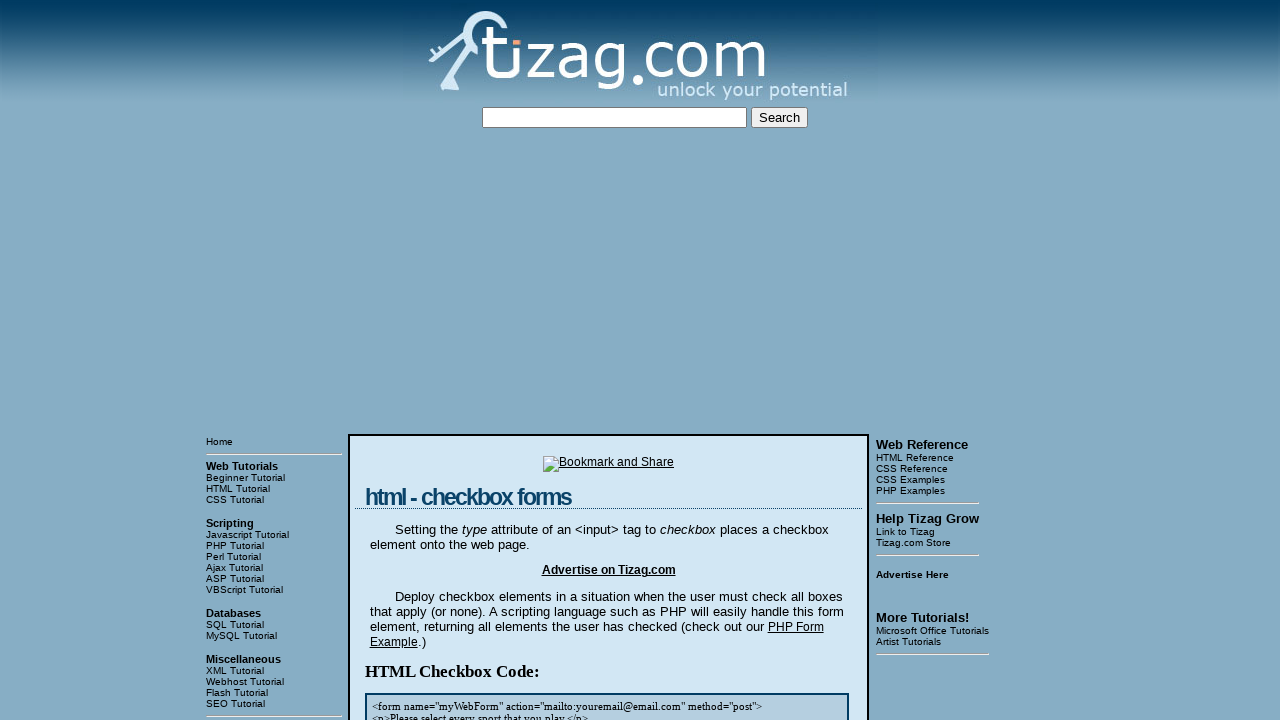

Located checkbox container block
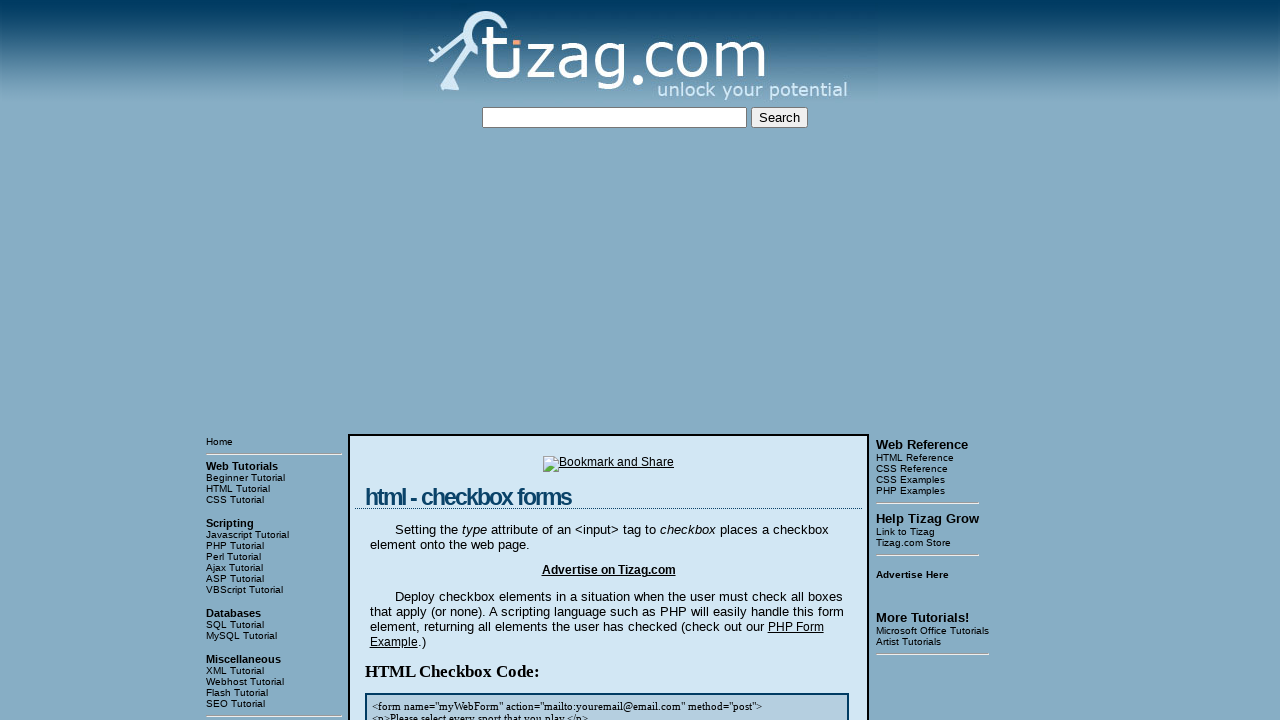

Checkbox container block is visible
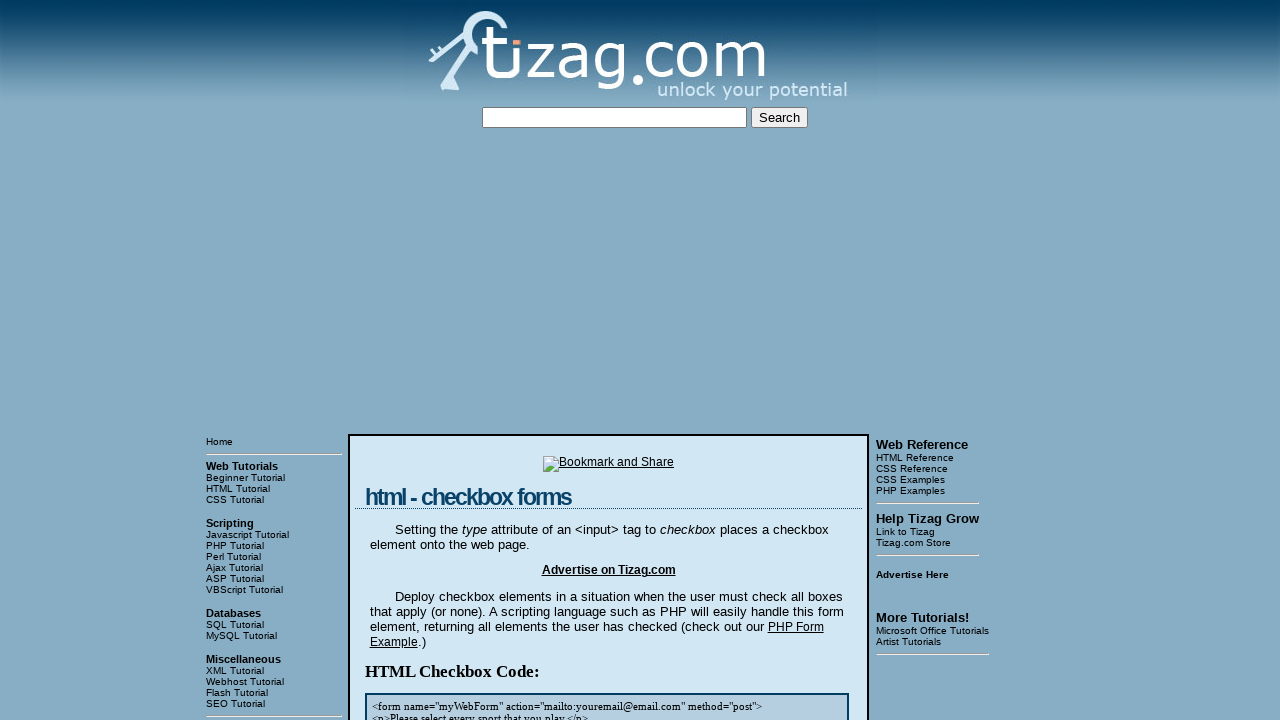

Located all checkboxes with name 'sports' in container
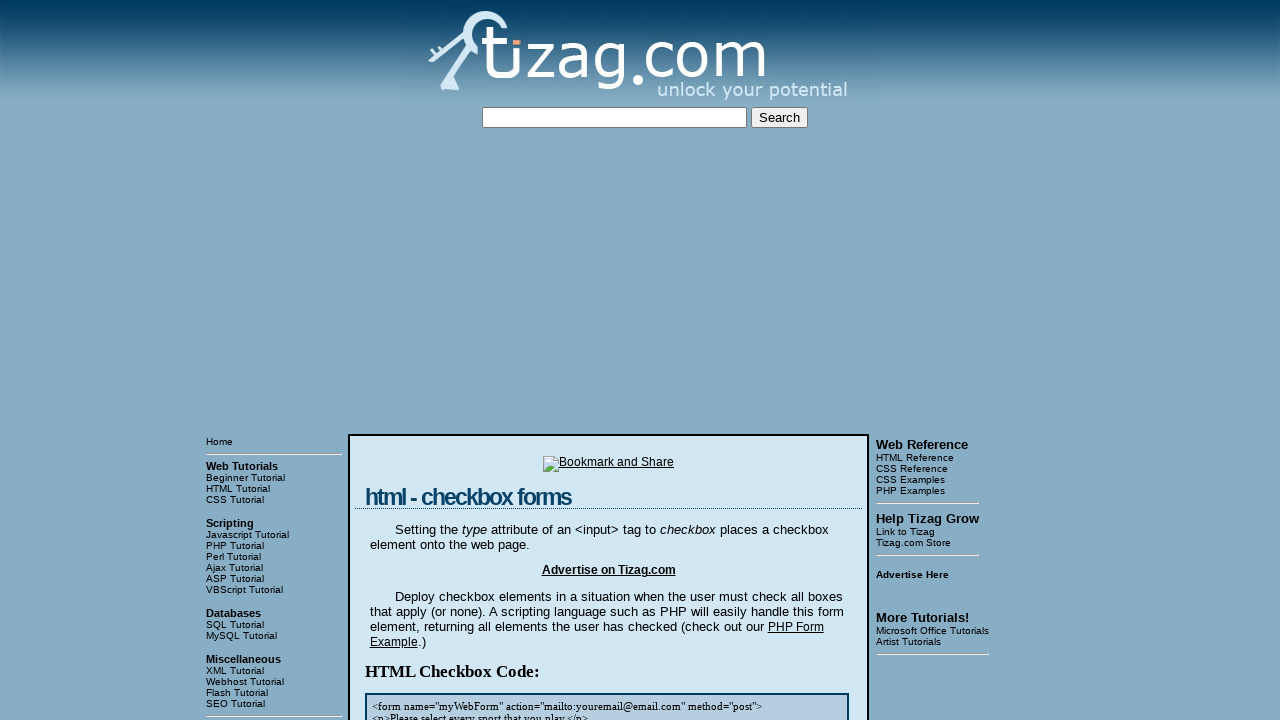

Found 4 checkboxes with name 'sports'
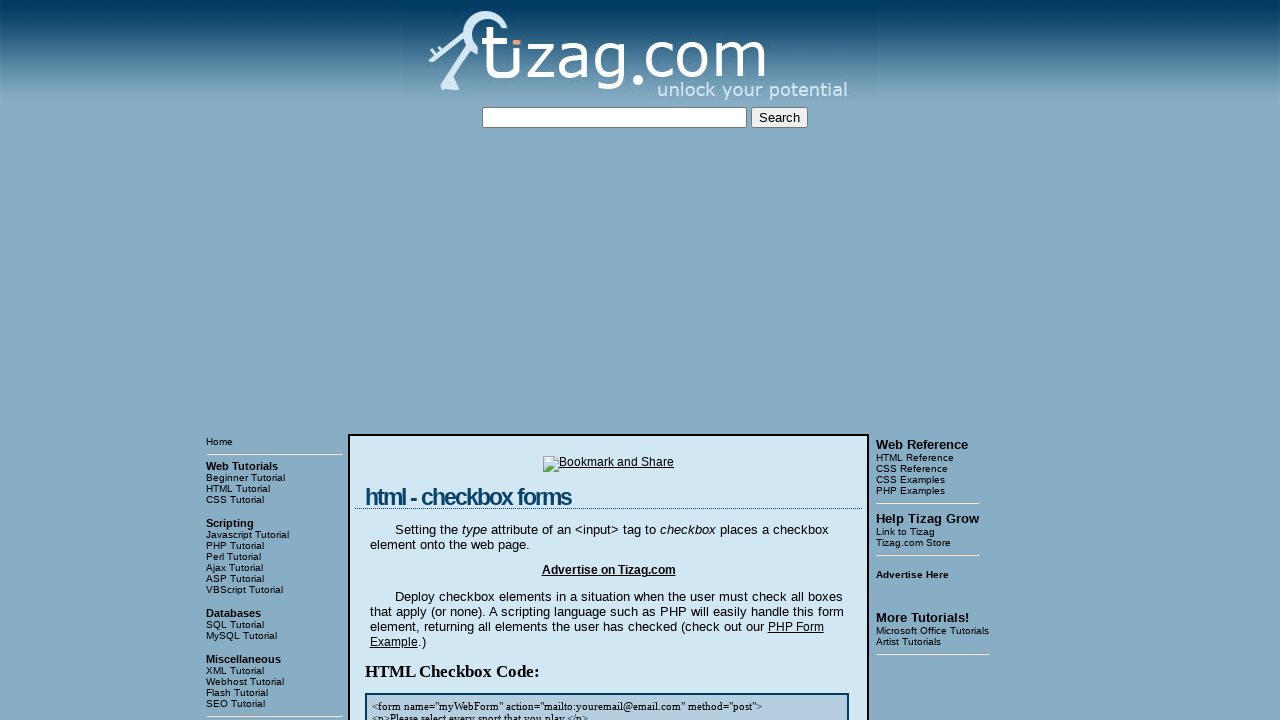

Clicked checkbox 1 of 4 to select it at (422, 360) on xpath=//body/table[3]/tbody/tr[1]/td[2]/table/tbody/tr/td/div[4] >> input[name='
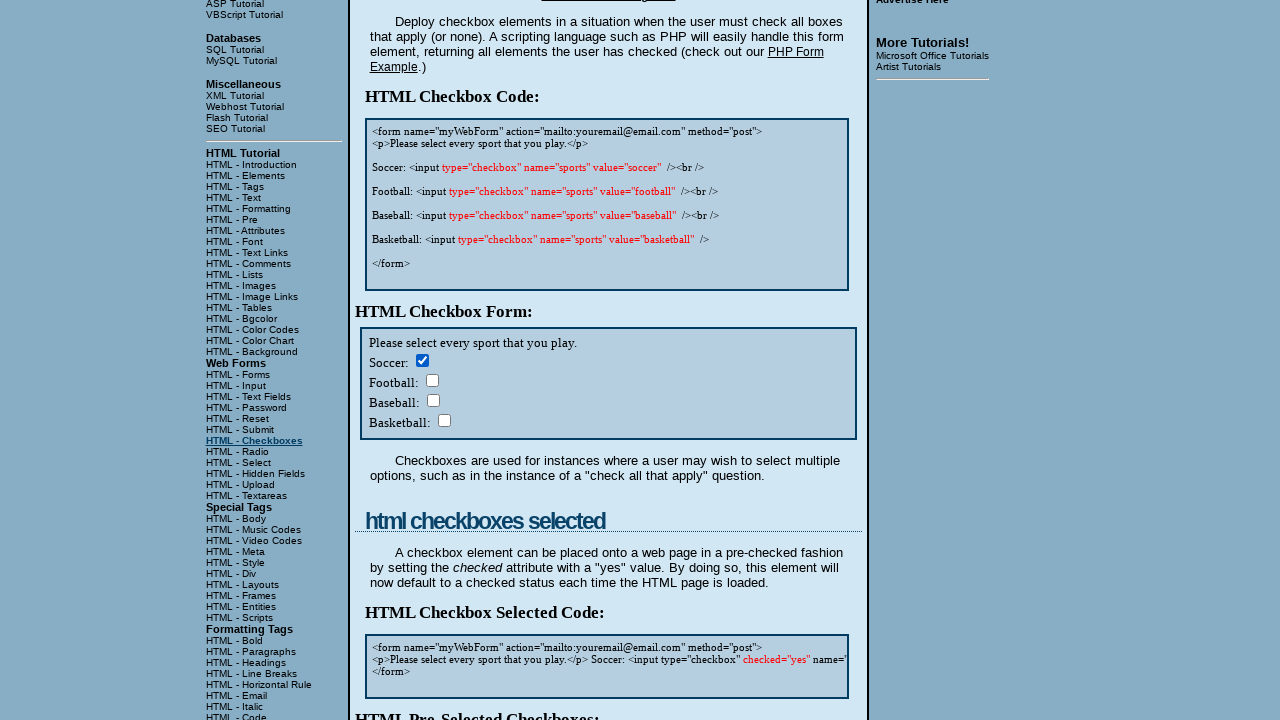

Clicked checkbox 2 of 4 to select it at (432, 380) on xpath=//body/table[3]/tbody/tr[1]/td[2]/table/tbody/tr/td/div[4] >> input[name='
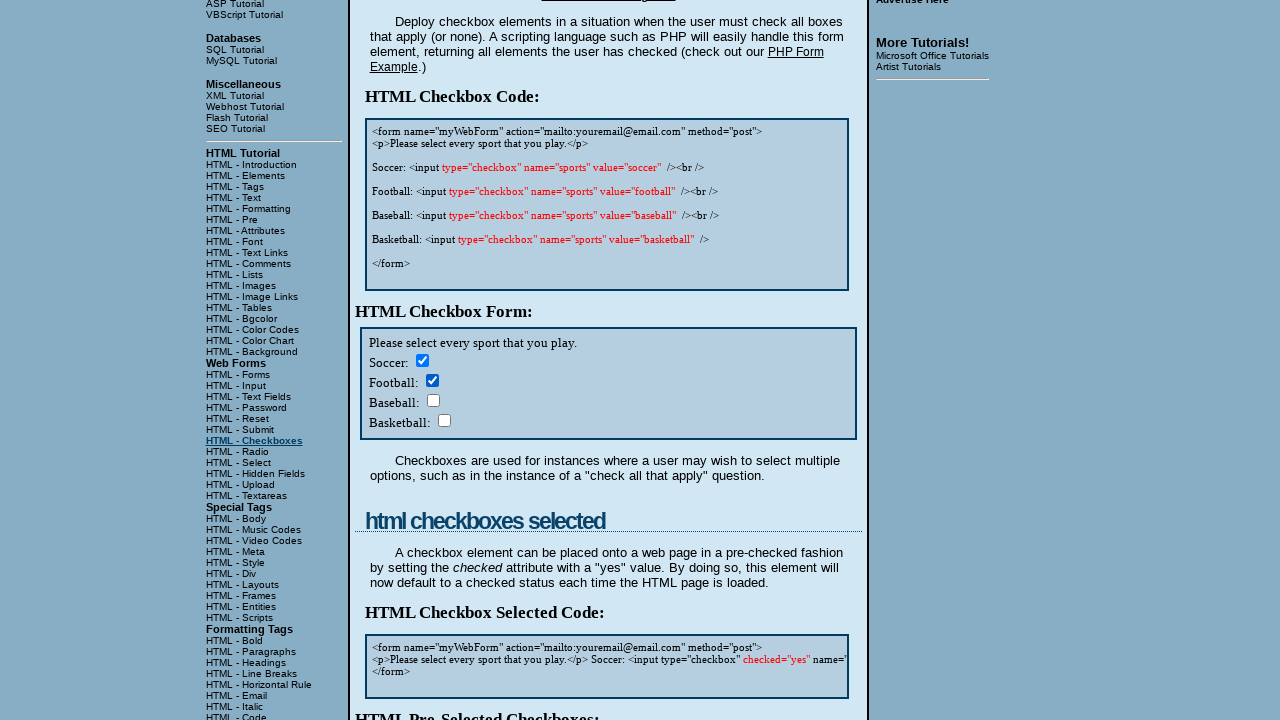

Clicked checkbox 3 of 4 to select it at (433, 400) on xpath=//body/table[3]/tbody/tr[1]/td[2]/table/tbody/tr/td/div[4] >> input[name='
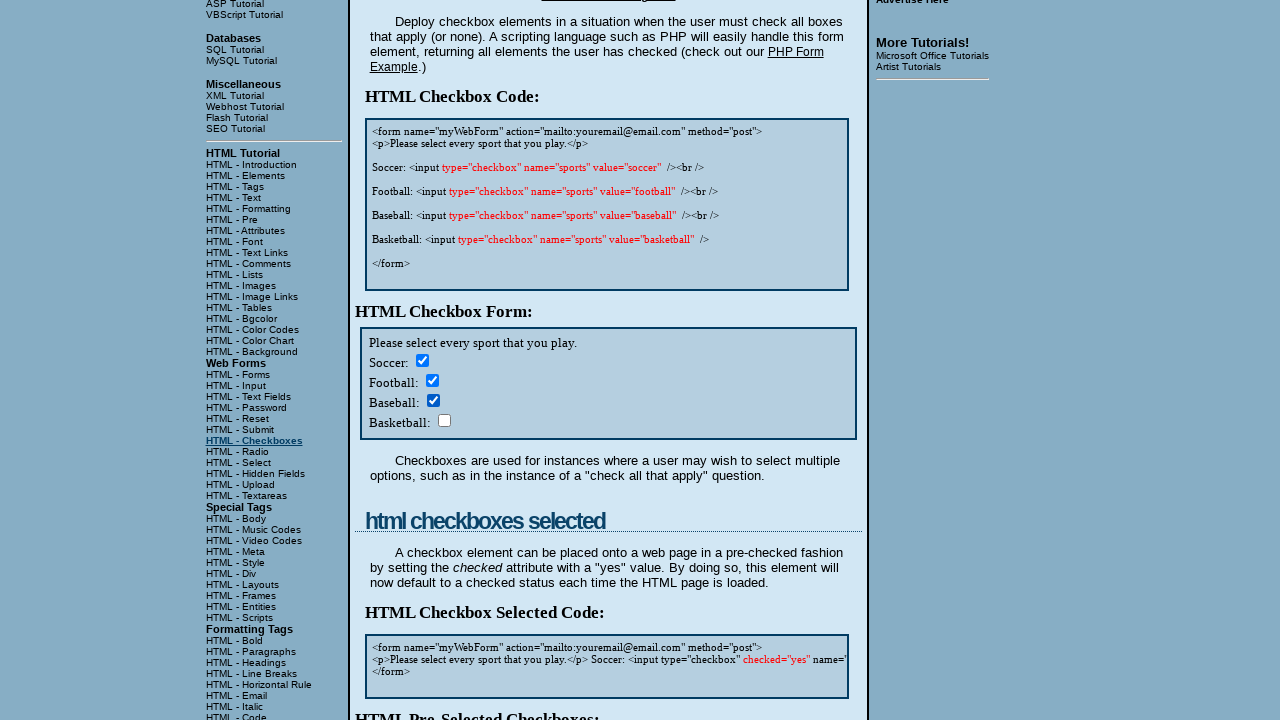

Clicked checkbox 4 of 4 to select it at (444, 420) on xpath=//body/table[3]/tbody/tr[1]/td[2]/table/tbody/tr/td/div[4] >> input[name='
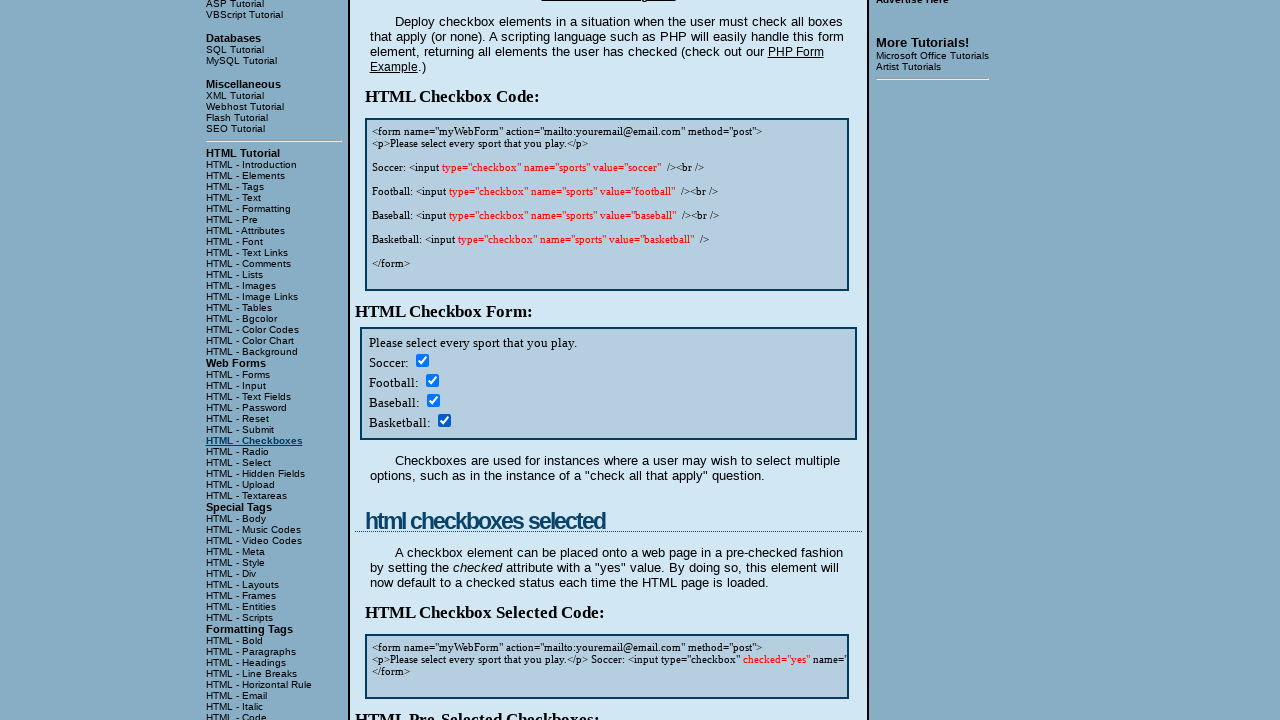

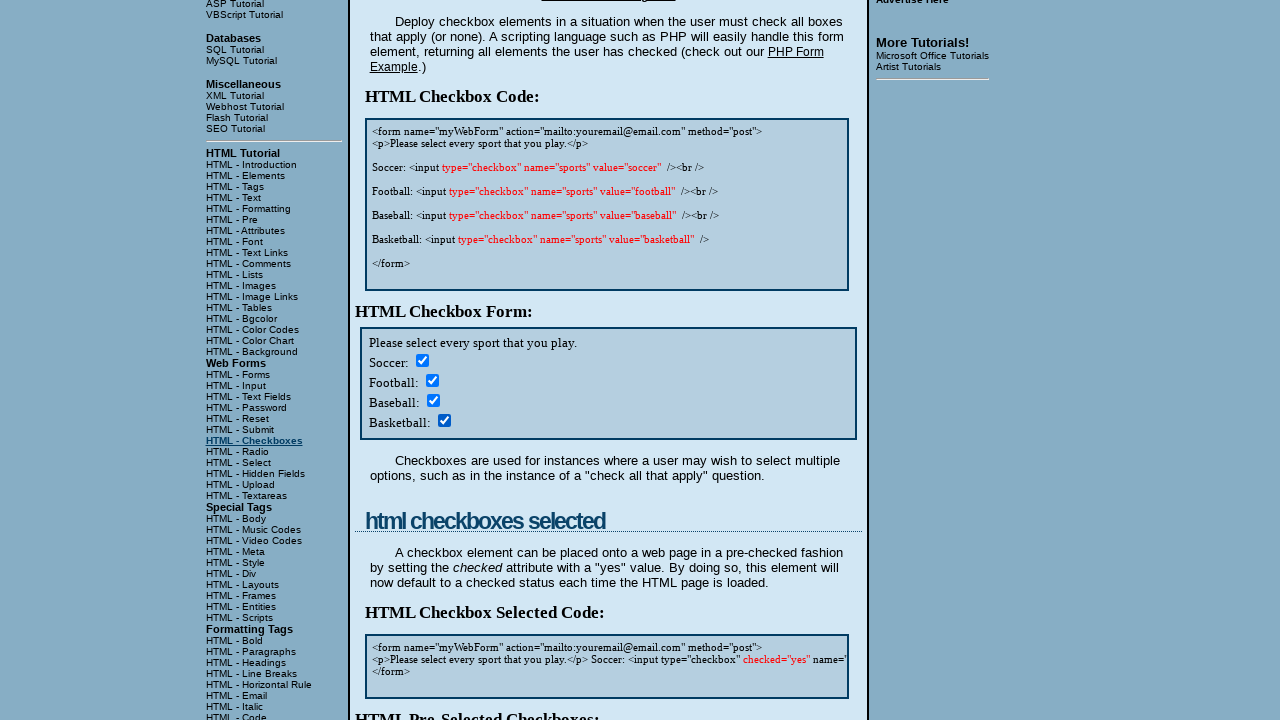